Tests editing a todo item by double-clicking, changing the text, and pressing Enter.

Starting URL: https://demo.playwright.dev/todomvc

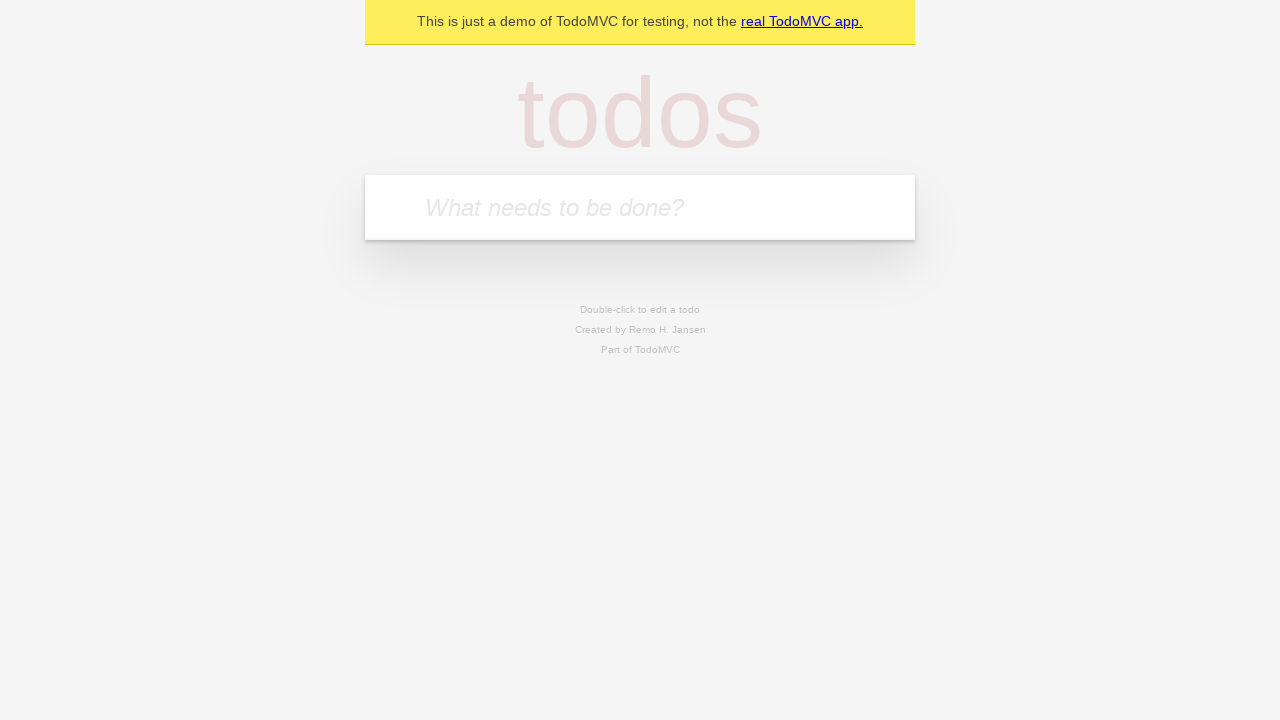

Filled input field with 'buy some cheese' on internal:attr=[placeholder="What needs to be done?"i]
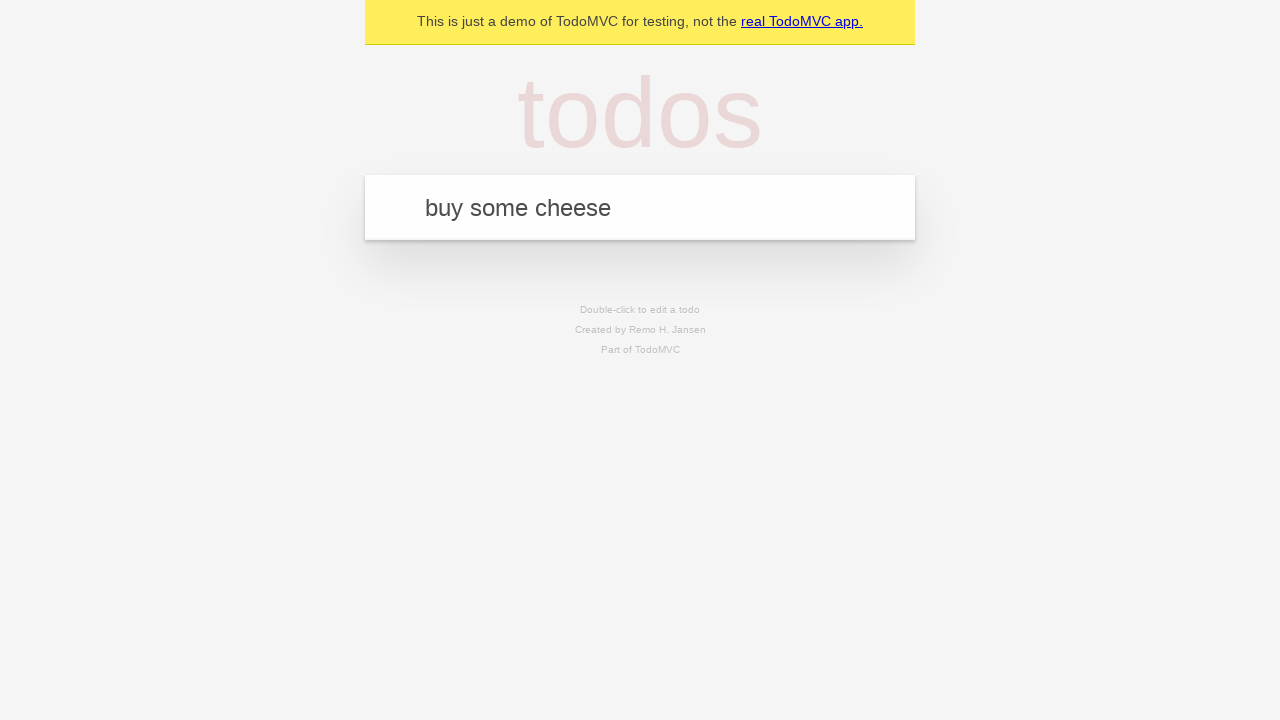

Pressed Enter to add first todo item on internal:attr=[placeholder="What needs to be done?"i]
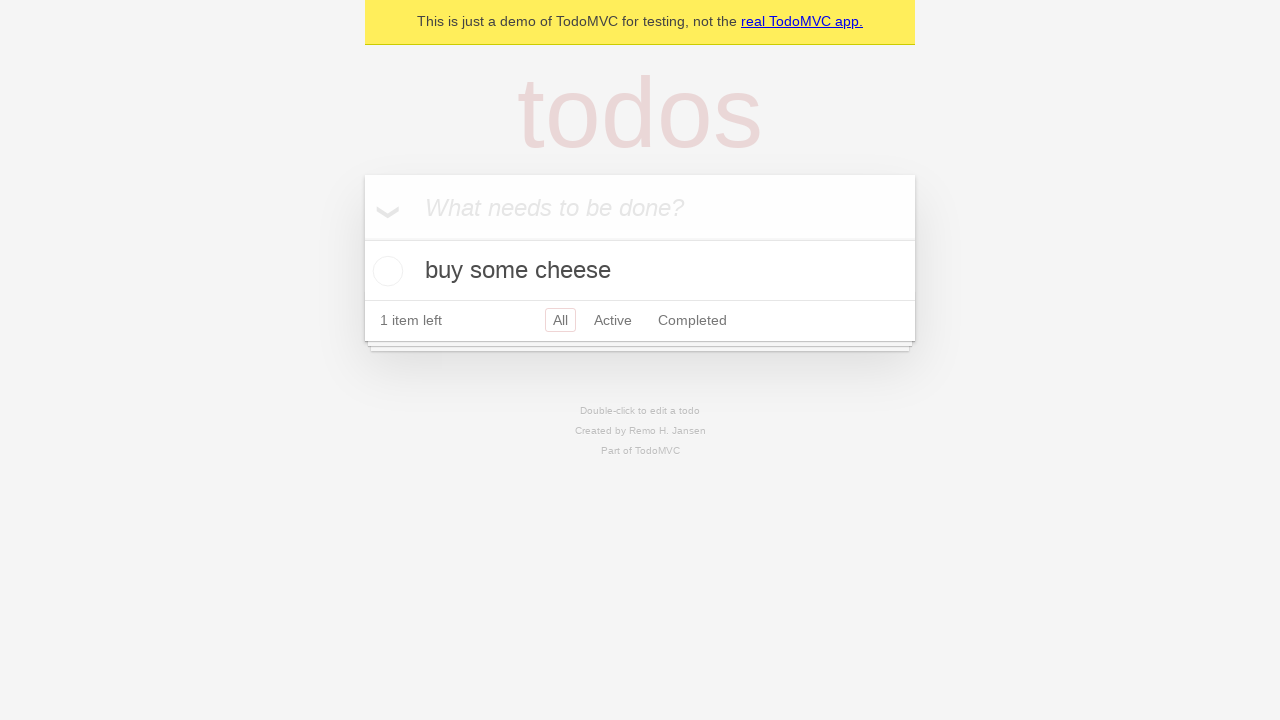

Filled input field with 'feed the cat' on internal:attr=[placeholder="What needs to be done?"i]
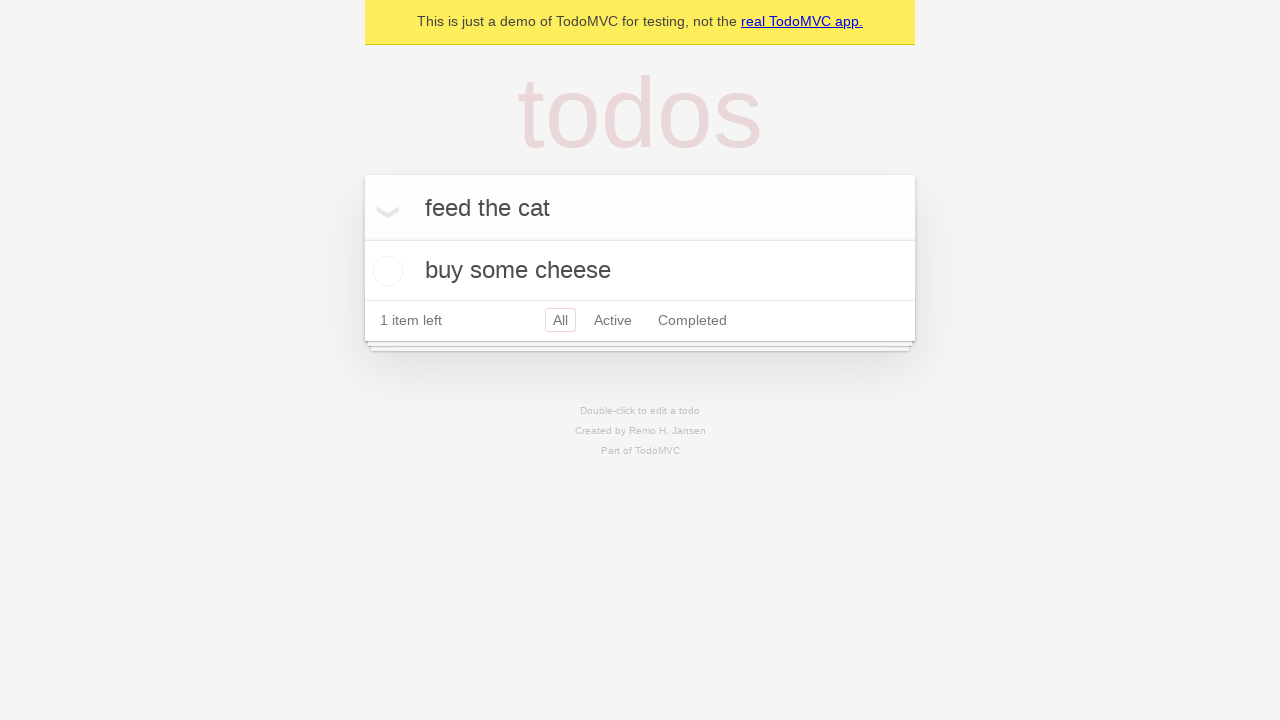

Pressed Enter to add second todo item on internal:attr=[placeholder="What needs to be done?"i]
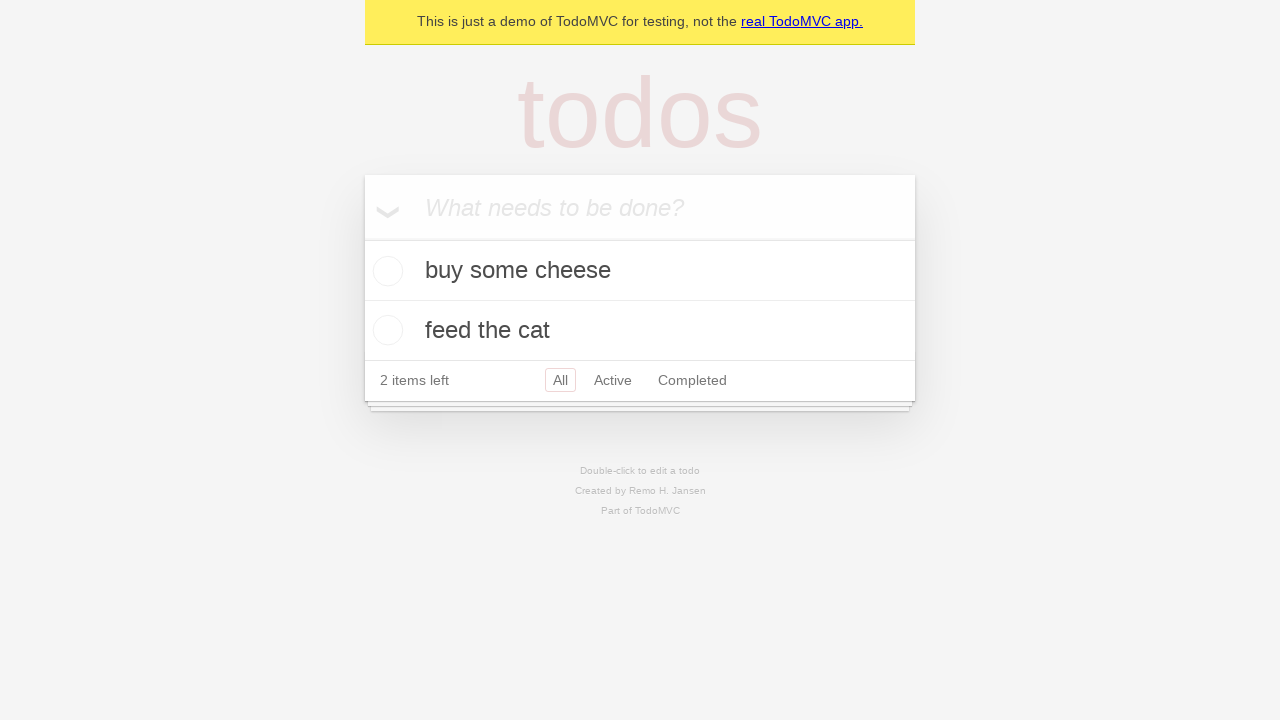

Filled input field with 'book a doctors appointment' on internal:attr=[placeholder="What needs to be done?"i]
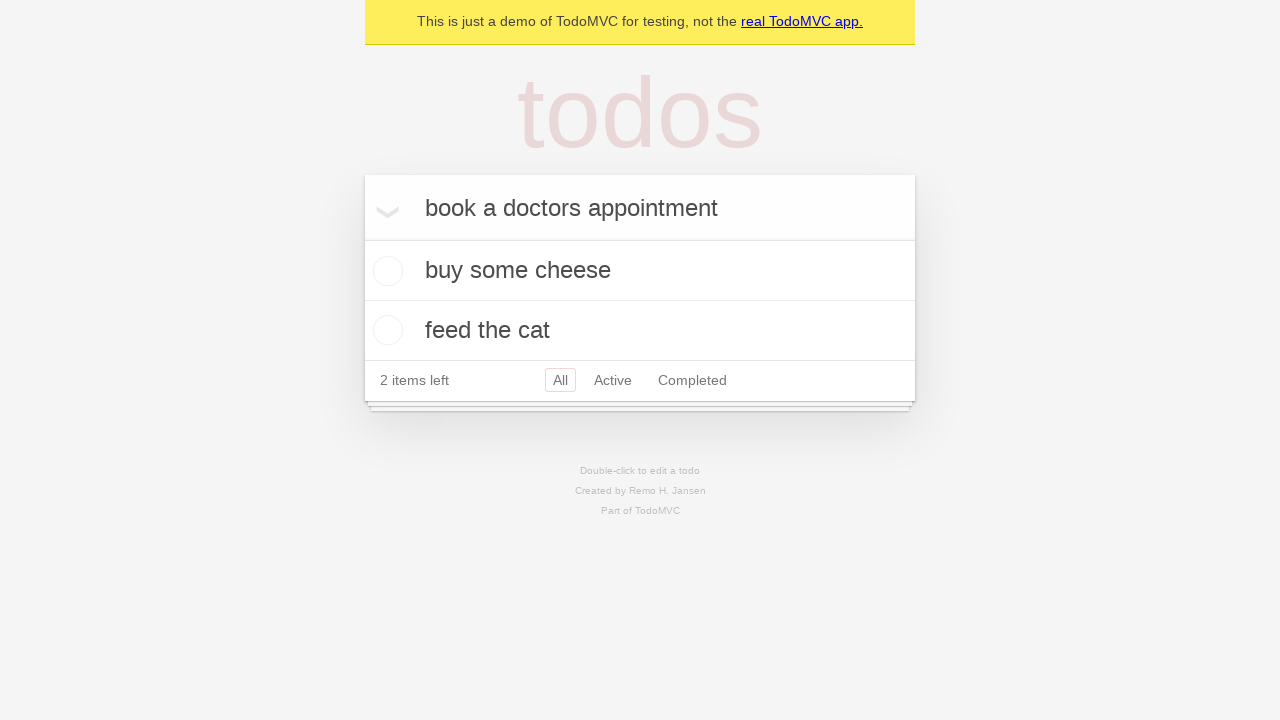

Pressed Enter to add third todo item on internal:attr=[placeholder="What needs to be done?"i]
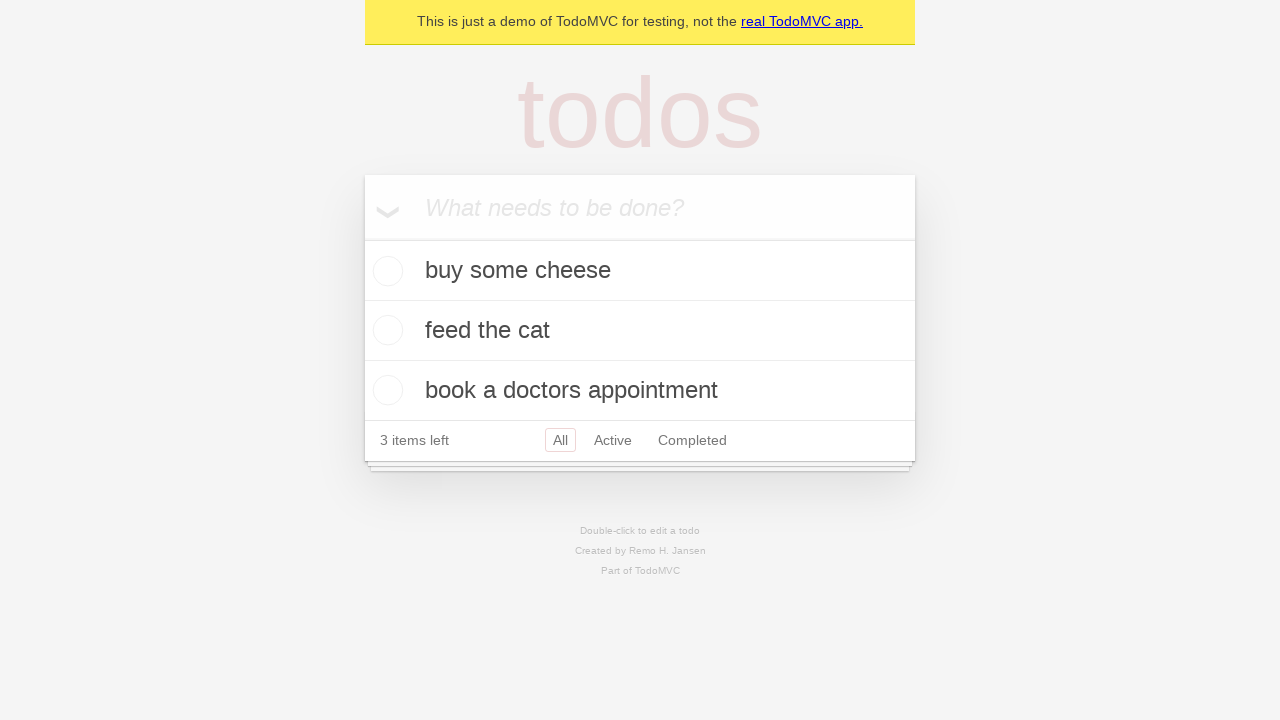

Double-clicked second todo item to enter edit mode at (640, 331) on internal:testid=[data-testid="todo-item"s] >> nth=1
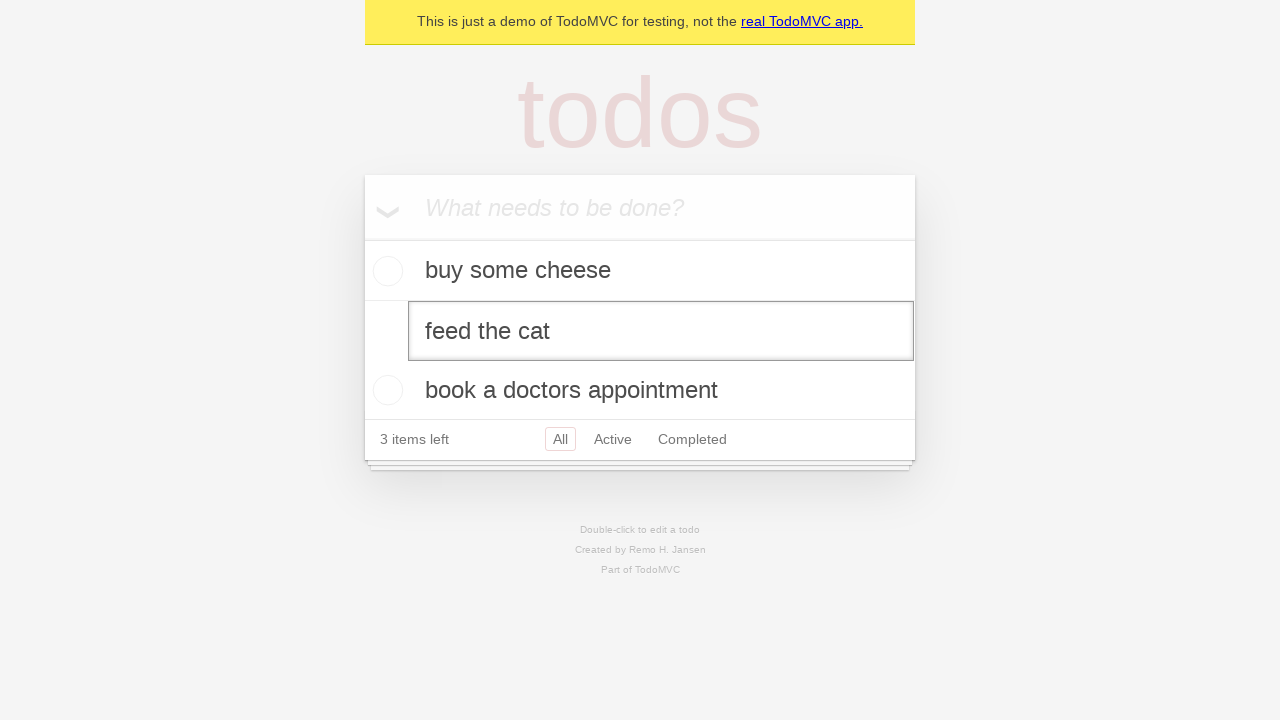

Changed todo text from 'feed the cat' to 'buy some sausages' on internal:testid=[data-testid="todo-item"s] >> nth=1 >> internal:role=textbox[nam
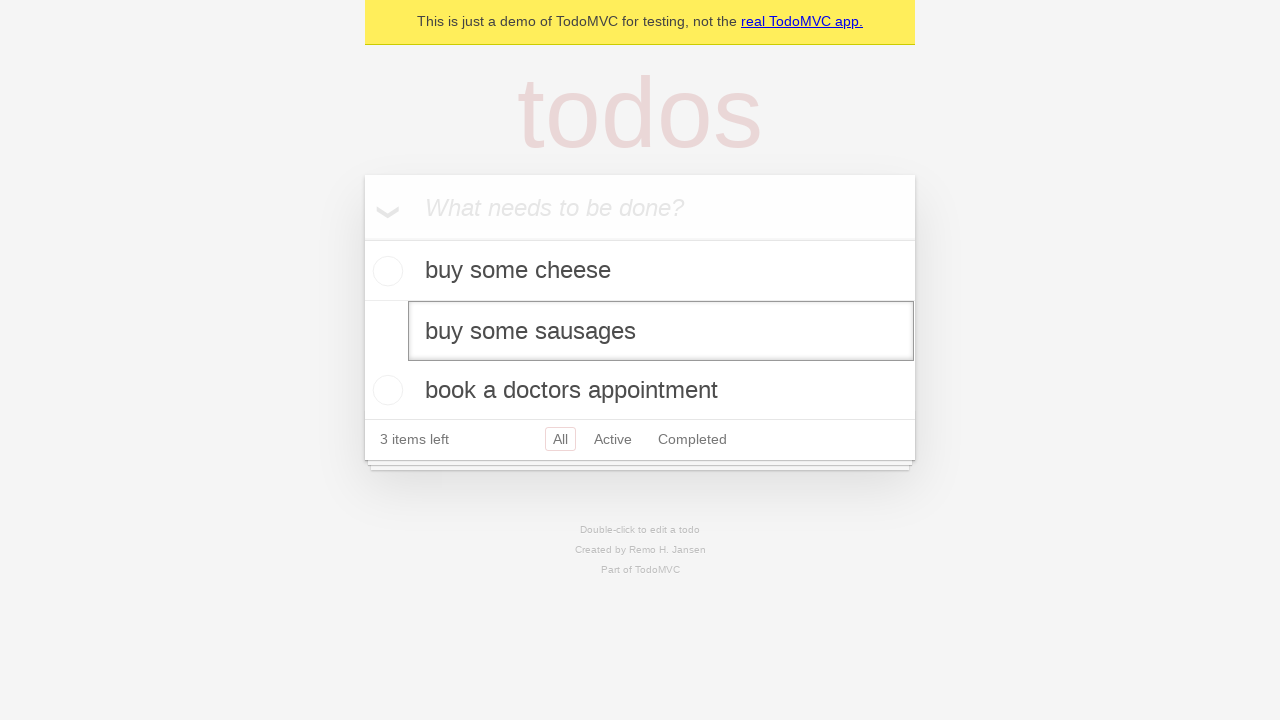

Pressed Enter to save edited todo item on internal:testid=[data-testid="todo-item"s] >> nth=1 >> internal:role=textbox[nam
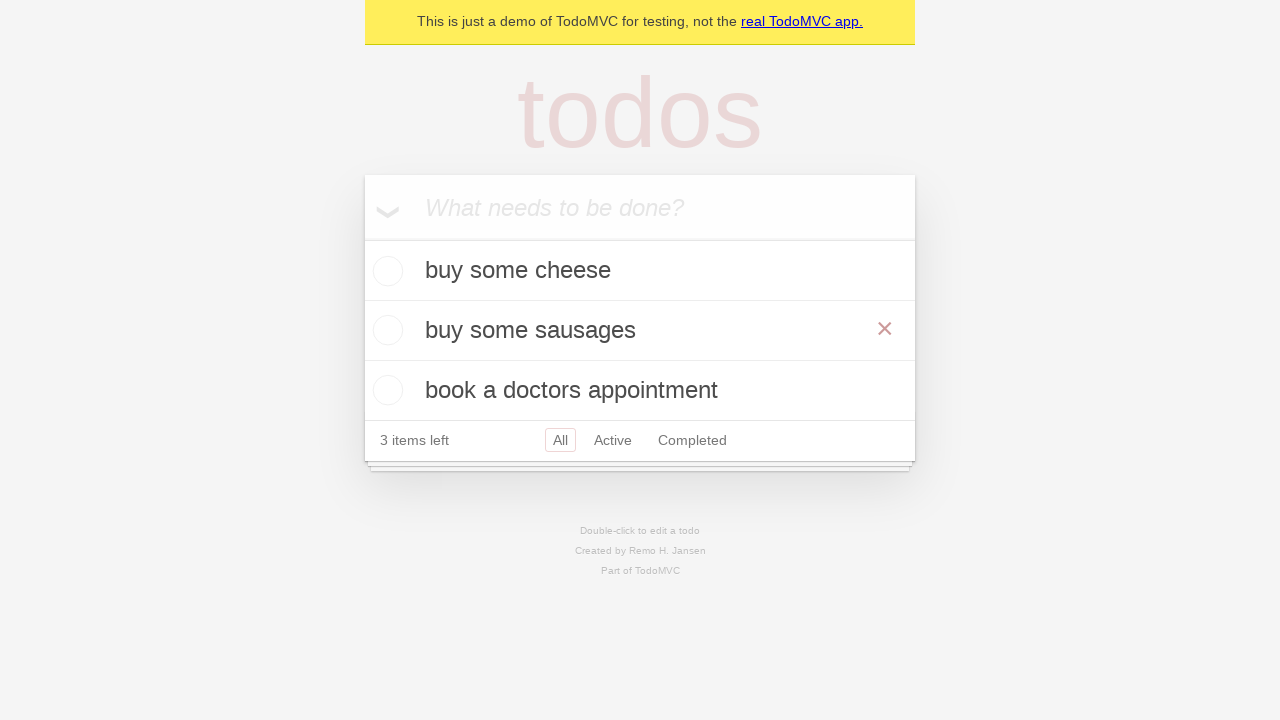

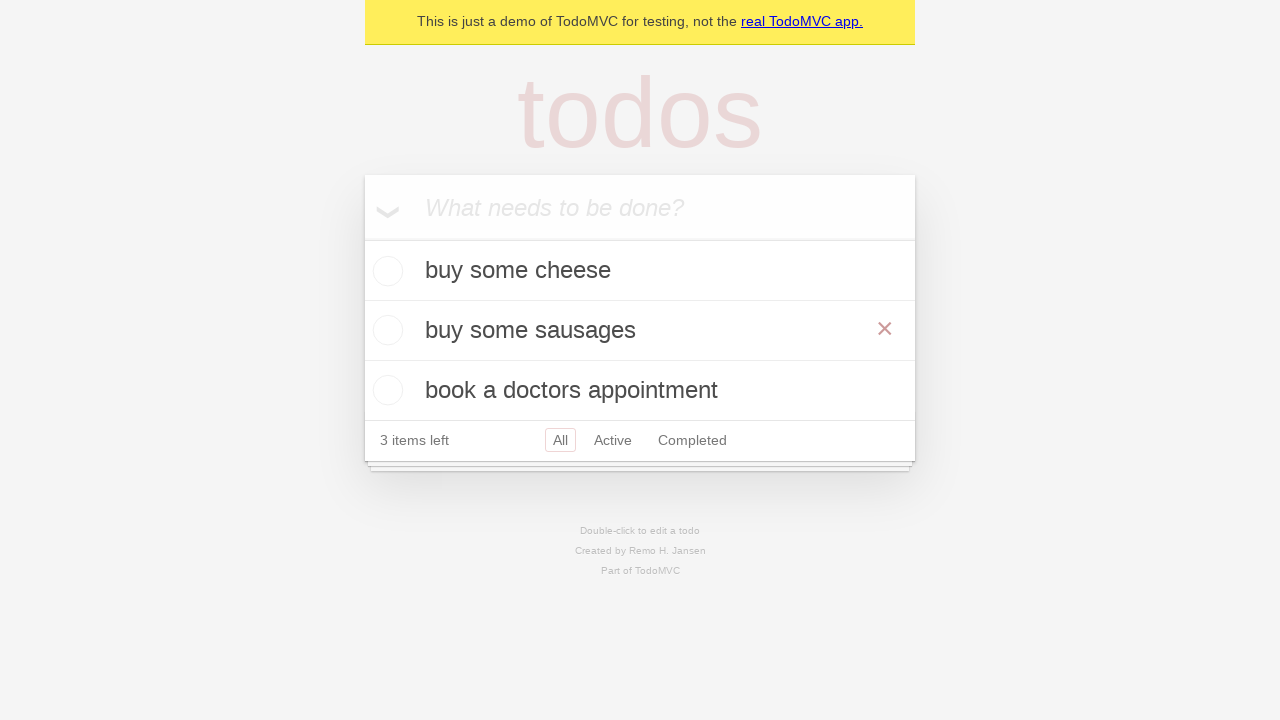